Tests checkbox functionality by navigating to checkboxes page, clicking the first checkbox to check it and the second checkbox to uncheck it

Starting URL: https://the-internet.herokuapp.com/

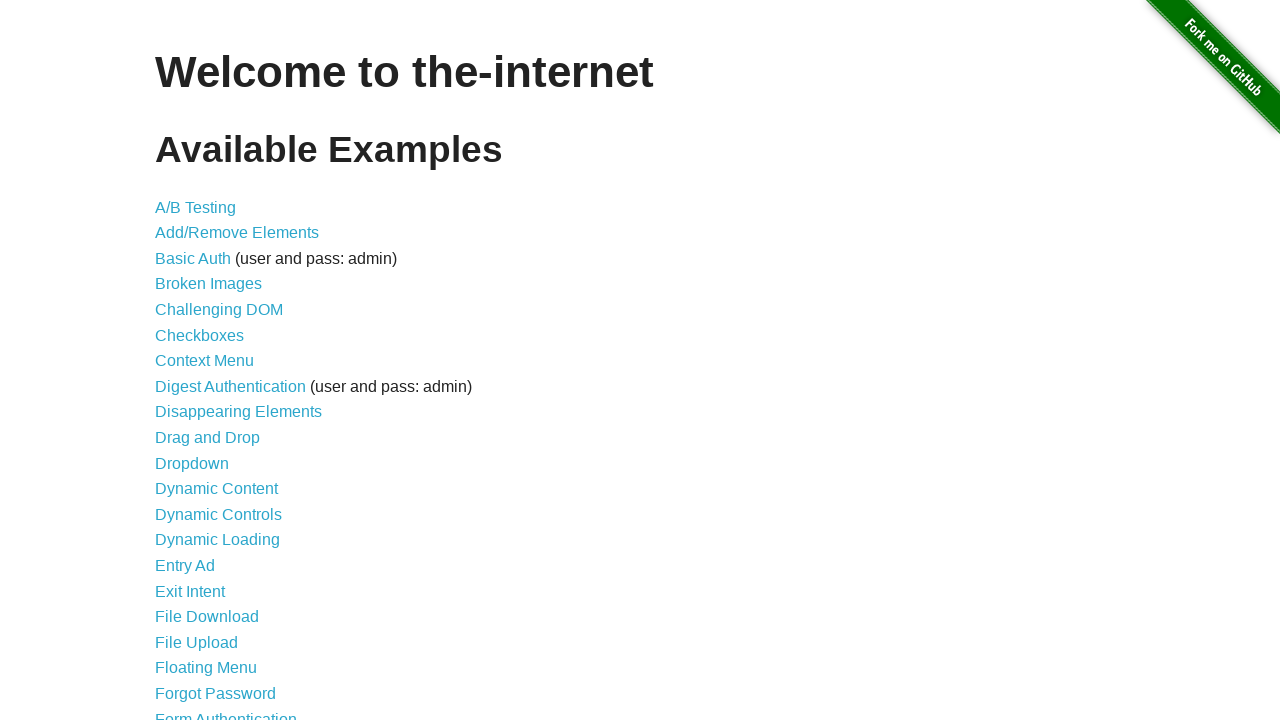

Clicked on checkboxes link to navigate to checkboxes page at (200, 335) on a[href='/checkboxes']
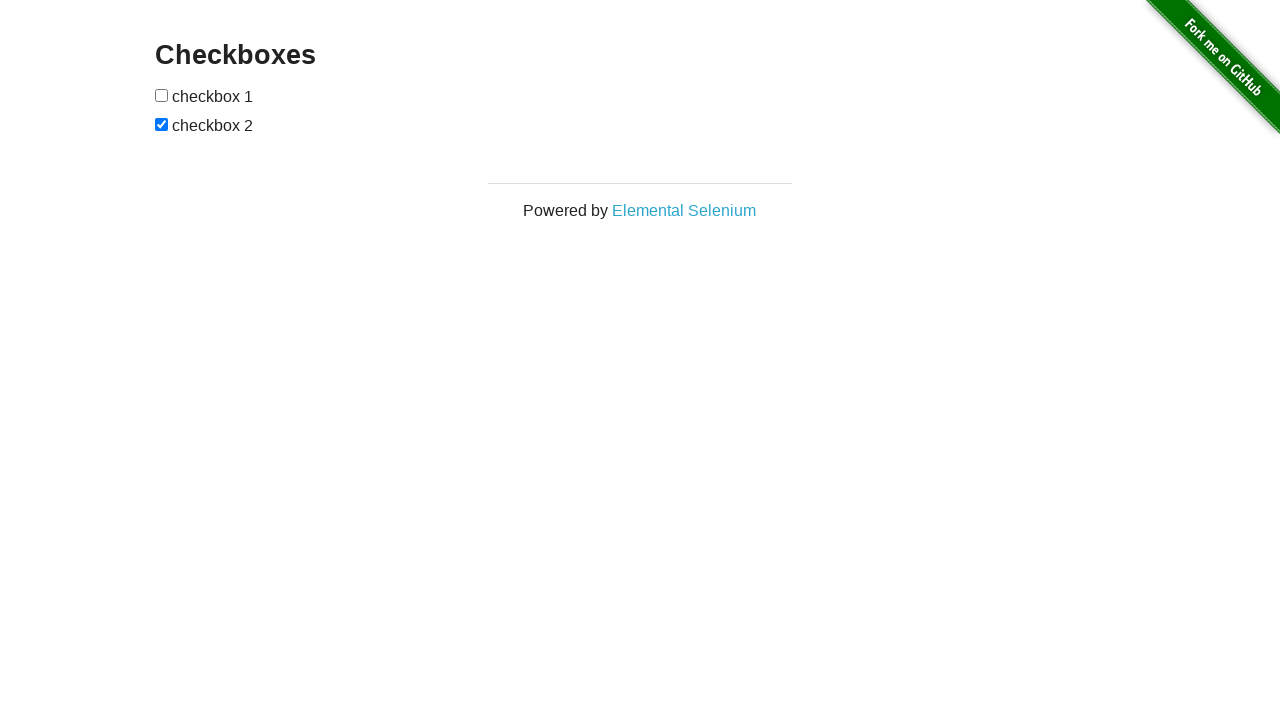

Retrieved all checkboxes on the page
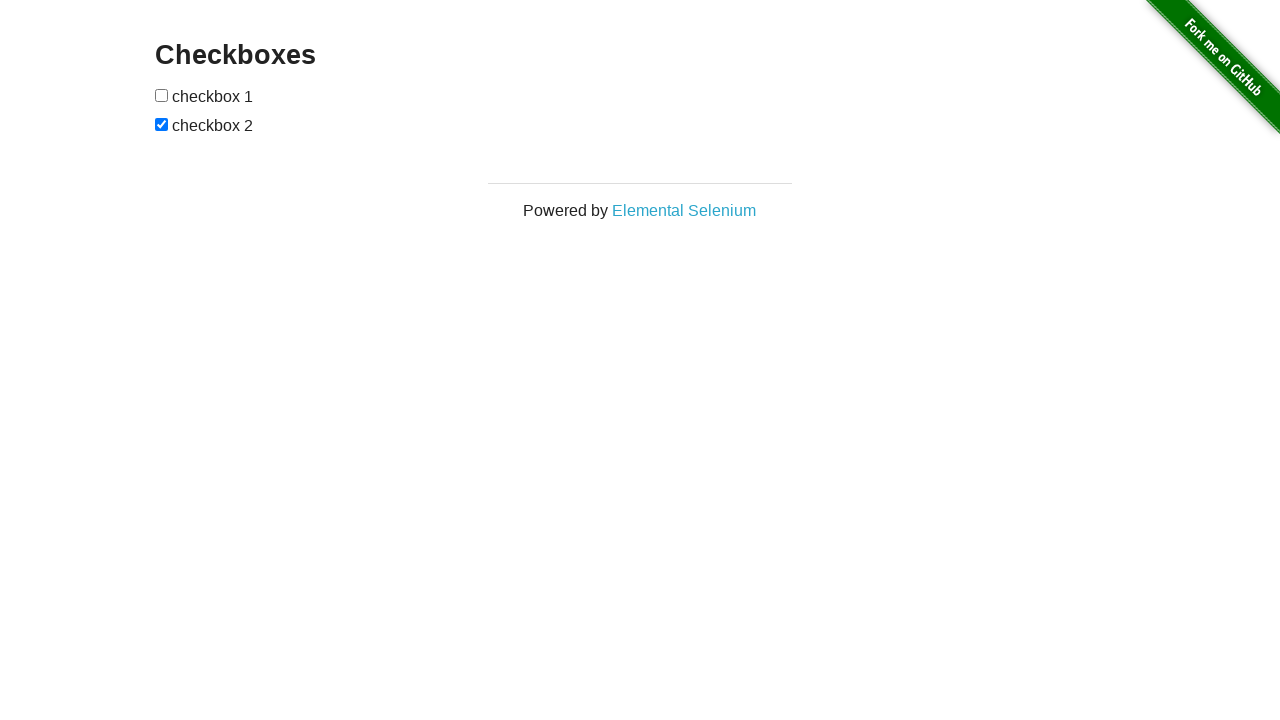

Clicked first checkbox to check it at (162, 95) on input[type='checkbox'] >> nth=0
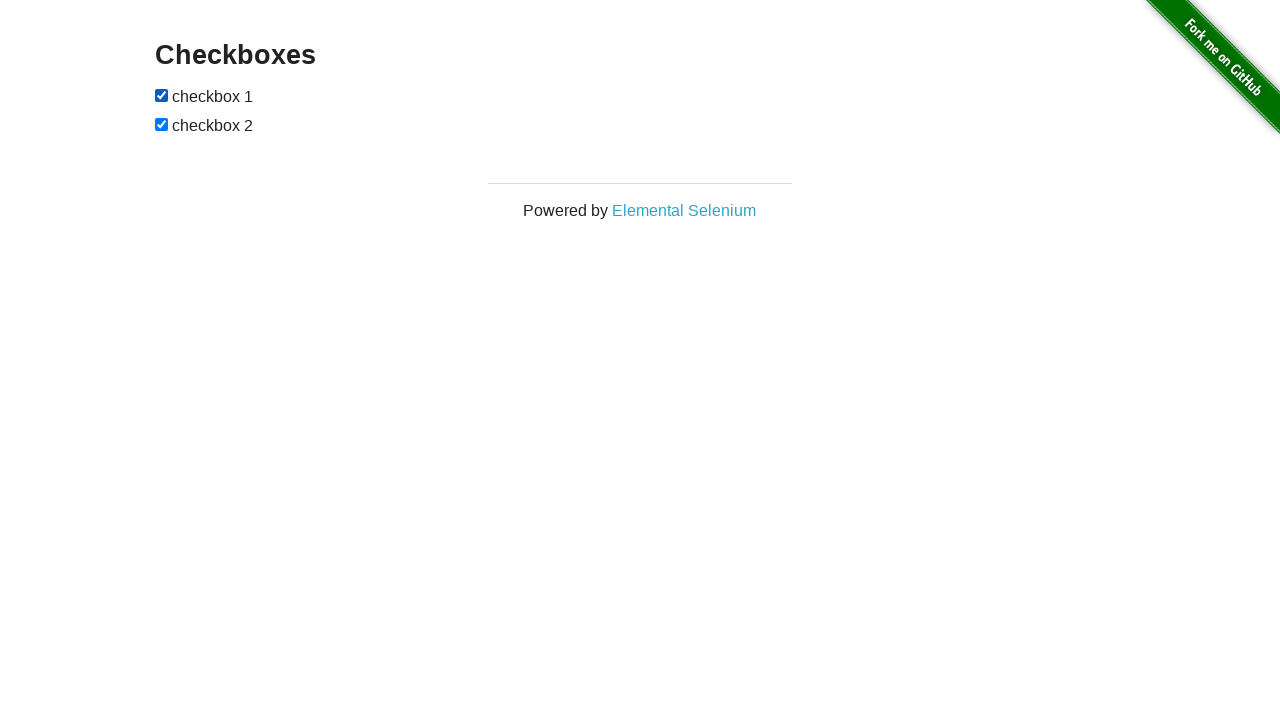

Clicked second checkbox to uncheck it at (162, 124) on input[type='checkbox'] >> nth=1
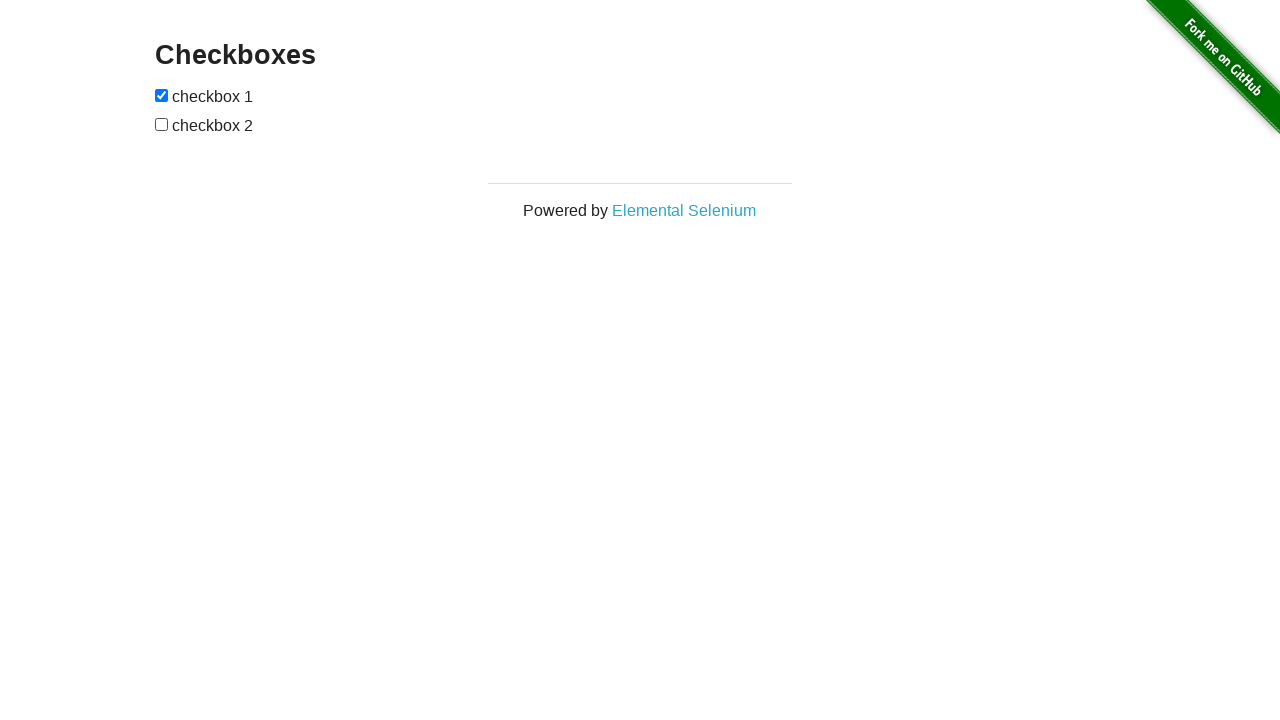

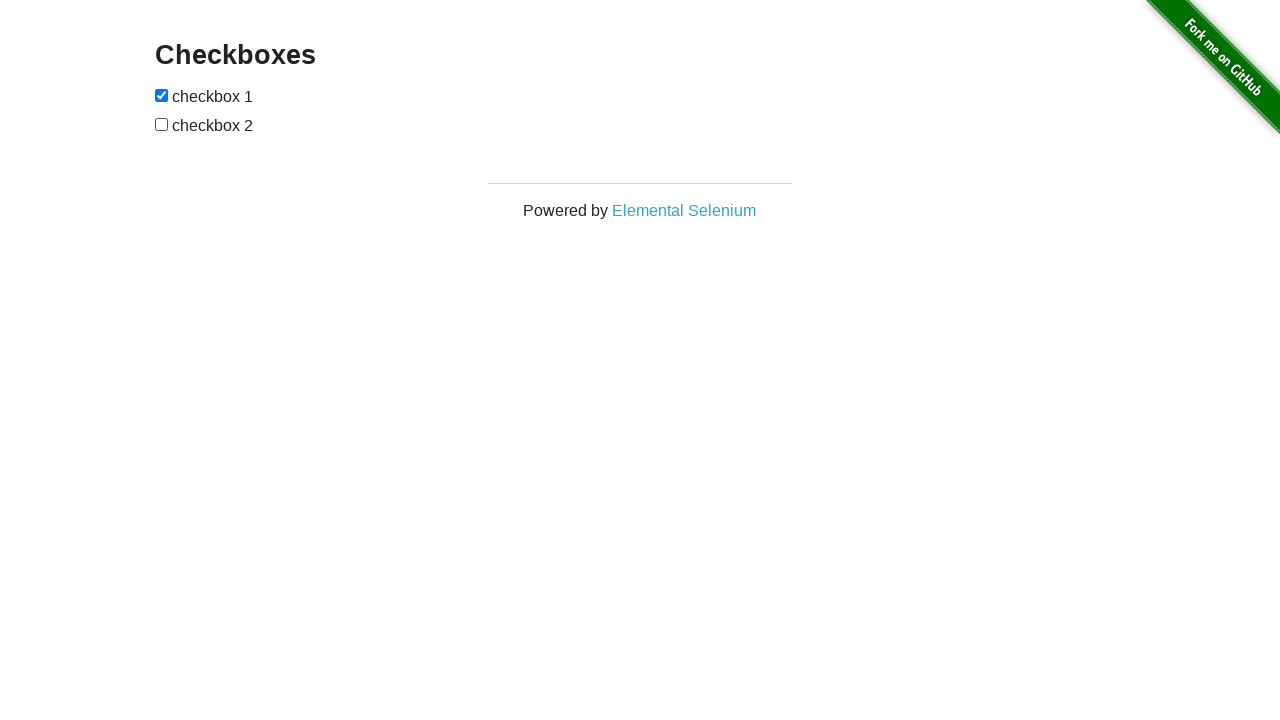